Tests a practice form on Rahul Shetty Academy by filling in email, password, name fields, checking a checkbox, and submitting the form to verify a success message is displayed.

Starting URL: https://rahulshettyacademy.com/angularpractice/

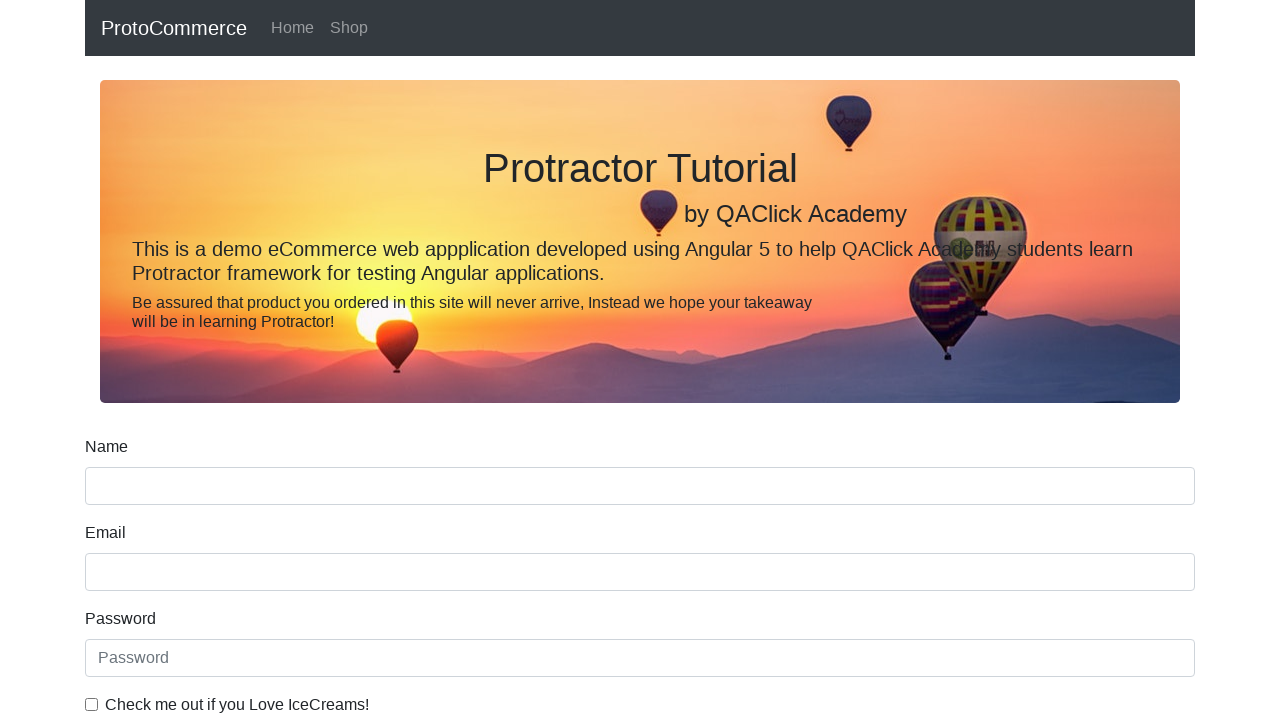

Filled email field with 'hello@gmail.com' on input[name='email']
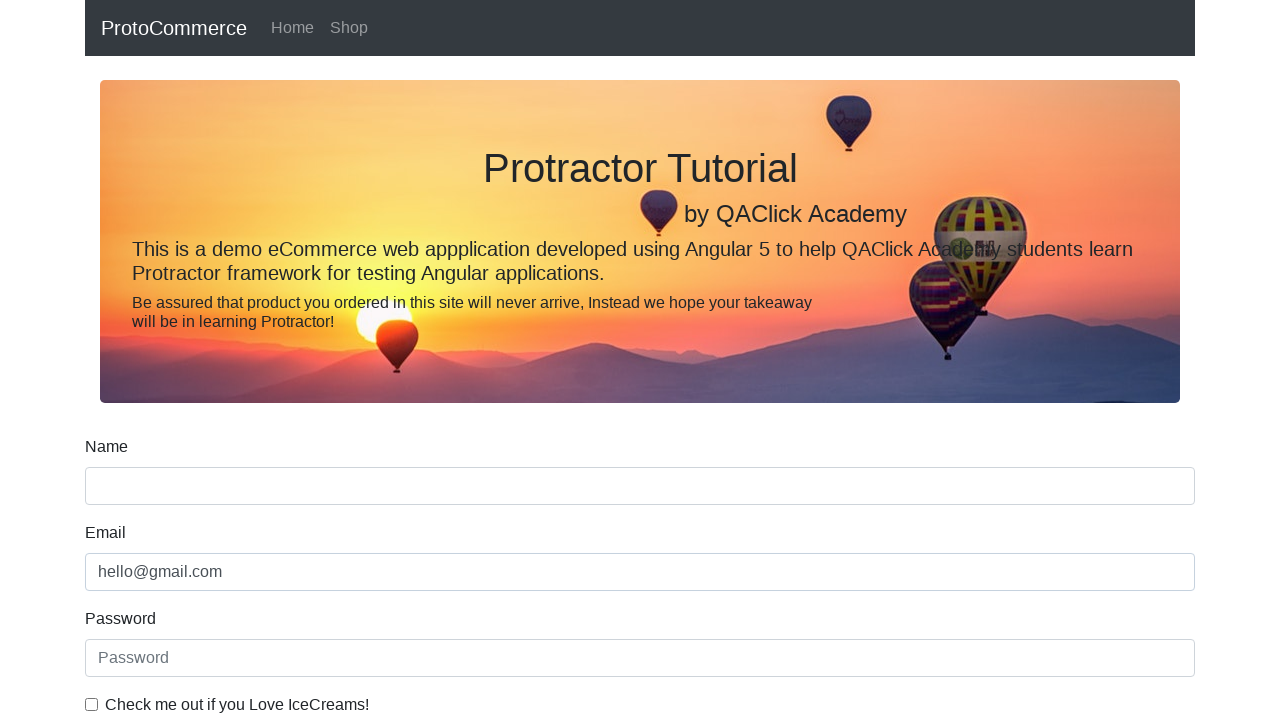

Filled password field with '123456' on #exampleInputPassword1
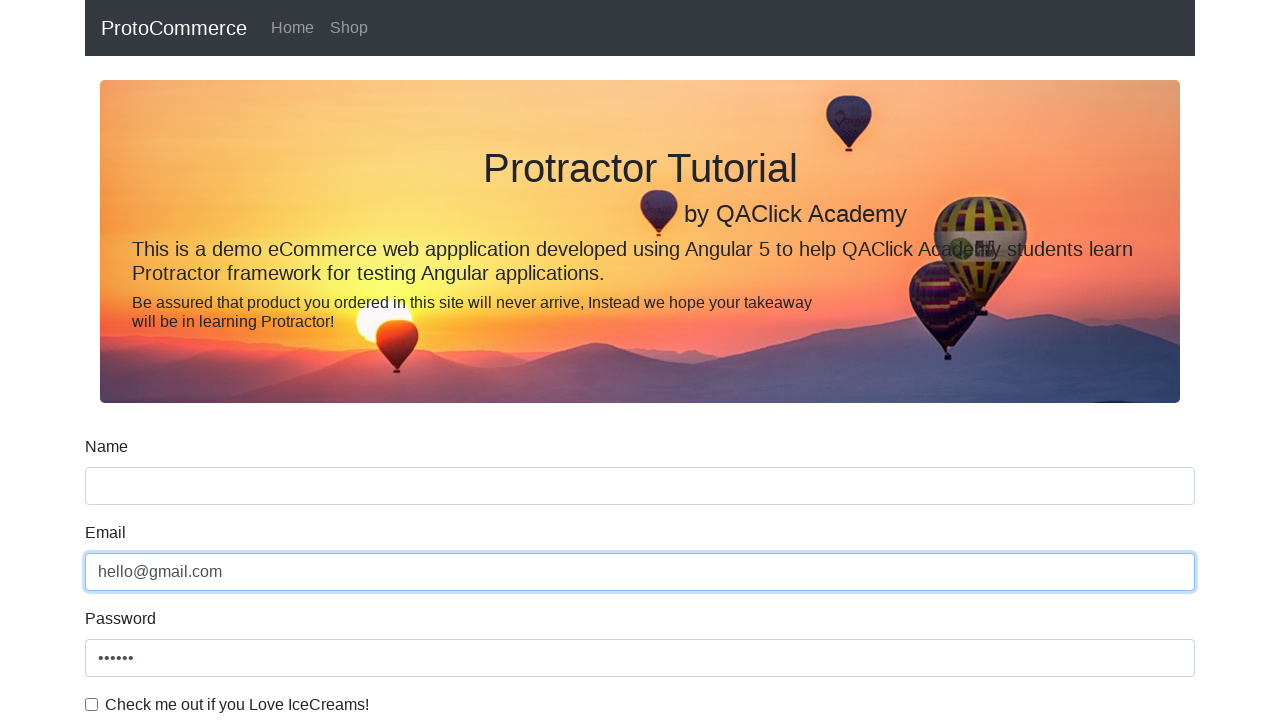

Clicked the checkbox to agree to terms at (92, 704) on #exampleCheck1
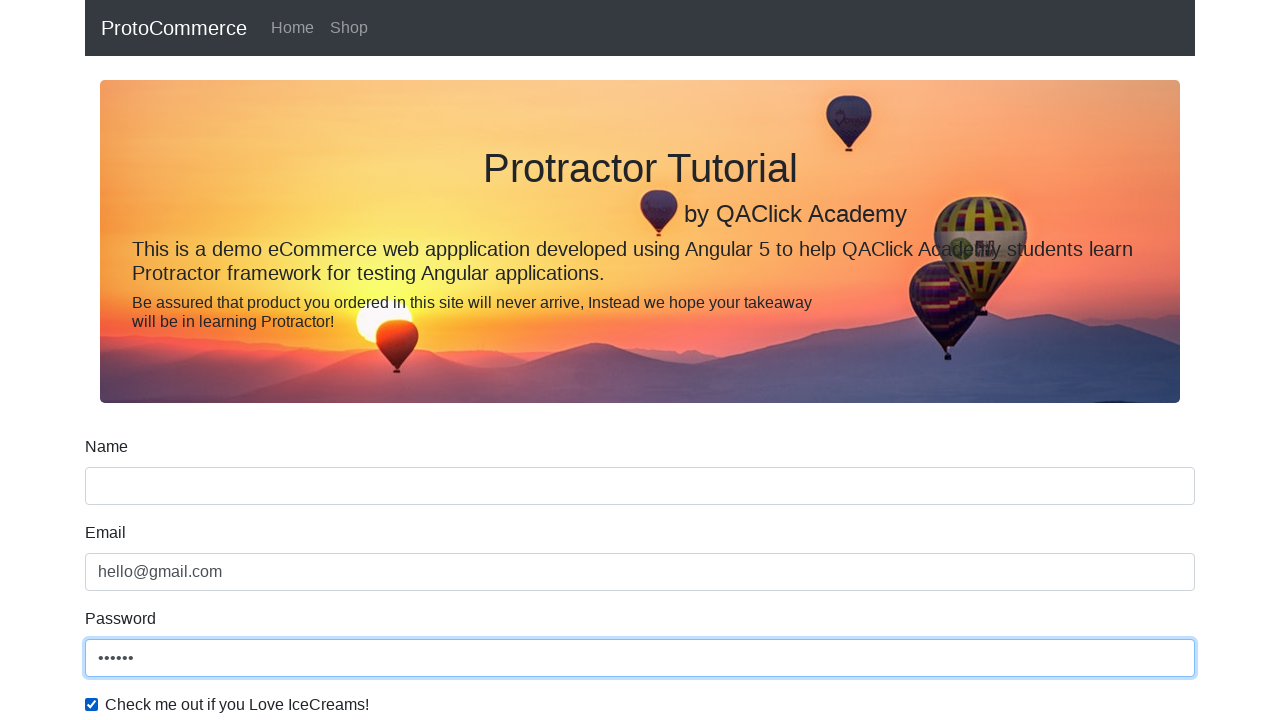

Filled name field with 'Rahul' on input[name='name']
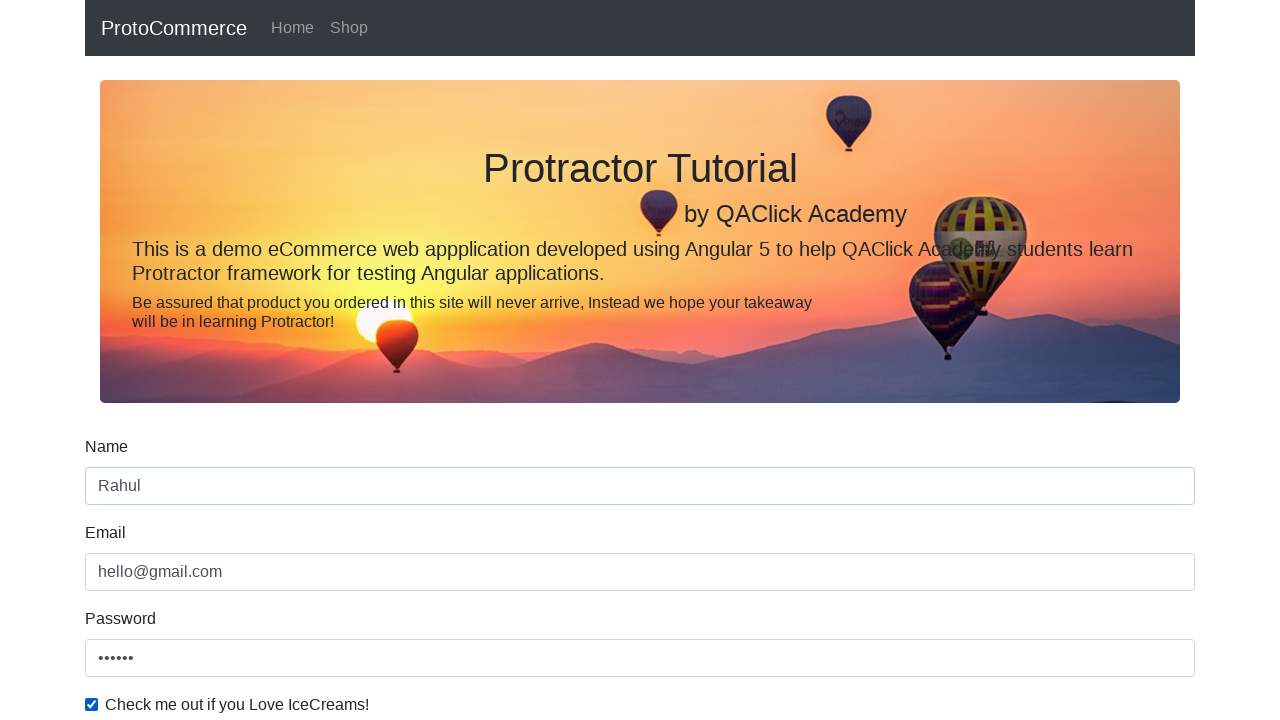

Clicked submit button to submit the form at (123, 491) on input[type='submit']
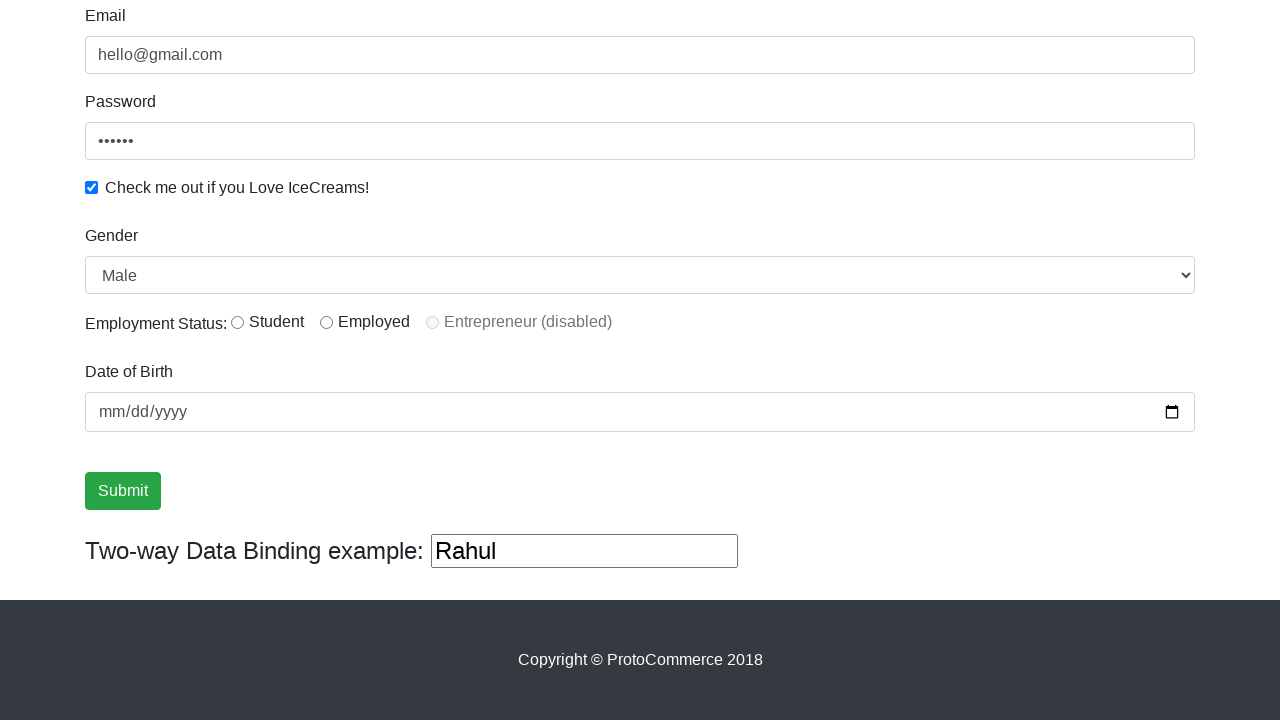

Success message appeared on the page
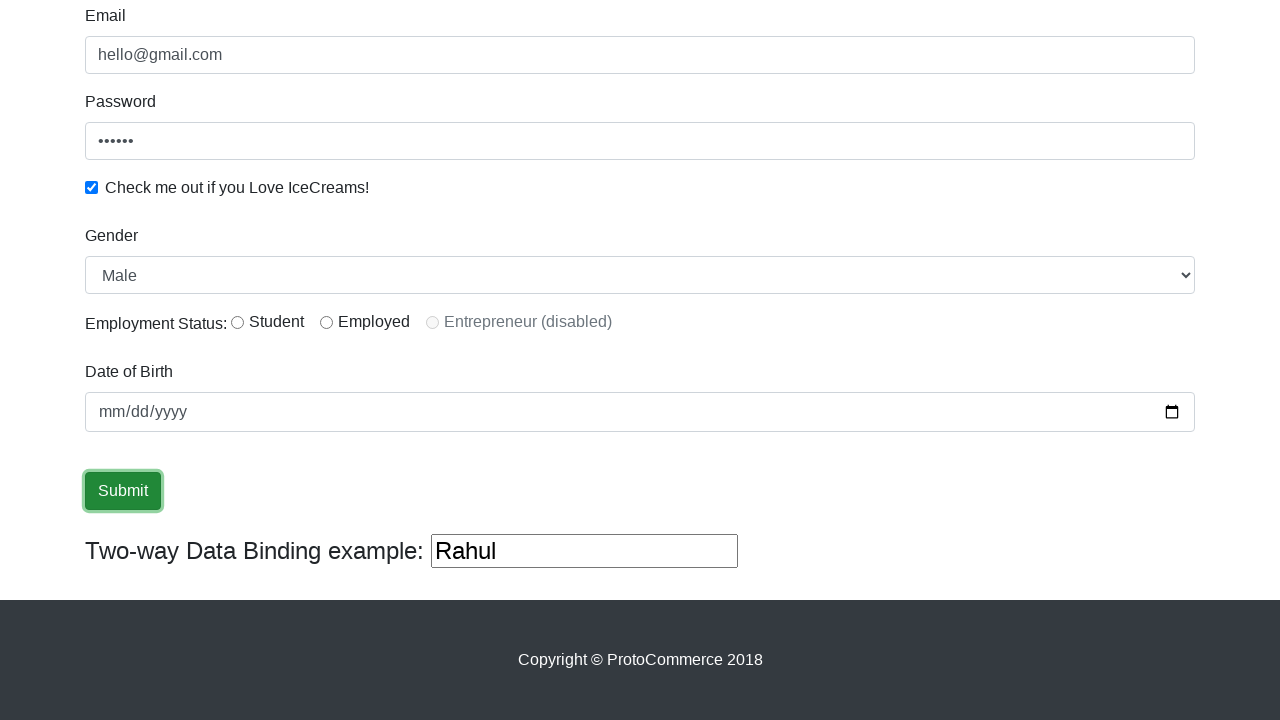

Retrieved success message text content
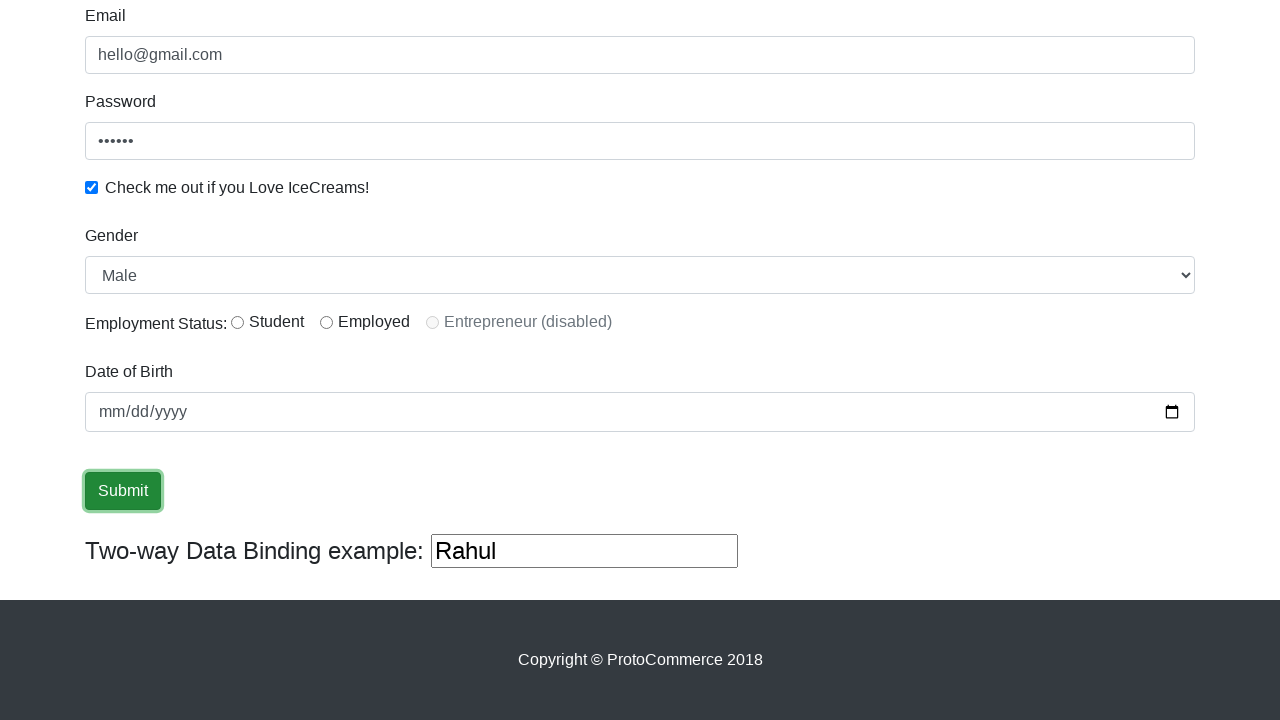

Verified that 'Success' is present in the success message
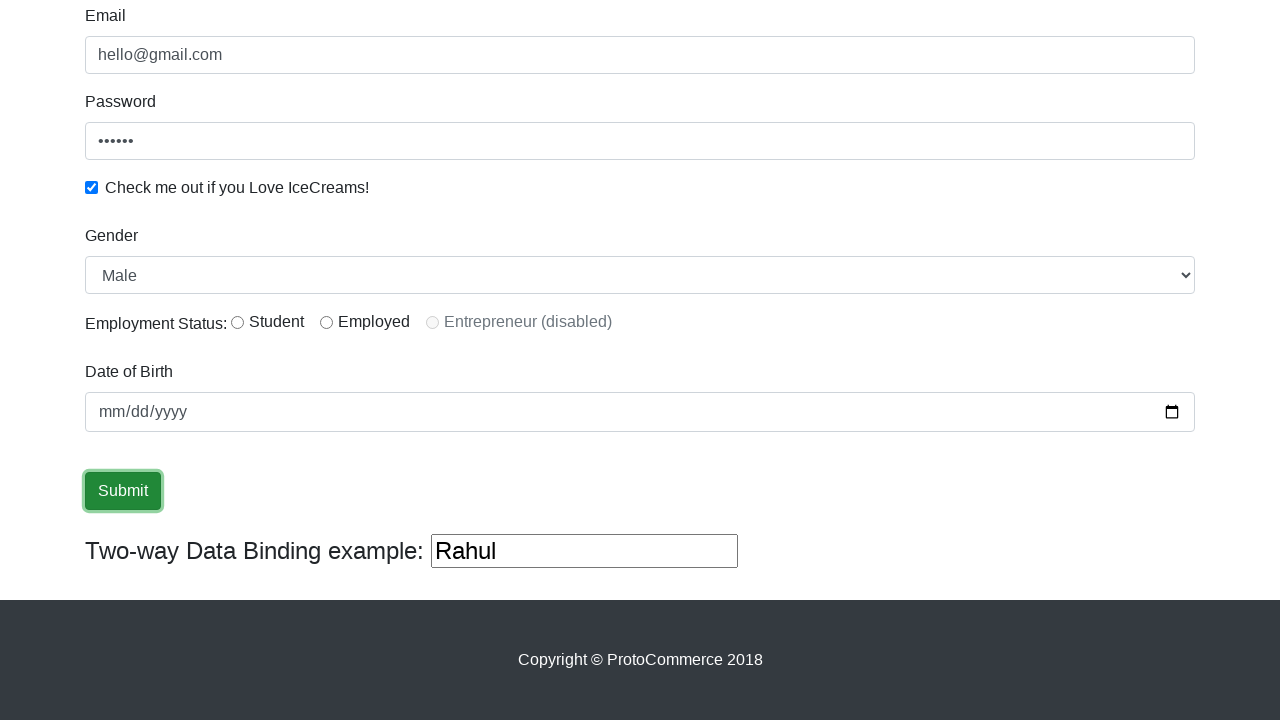

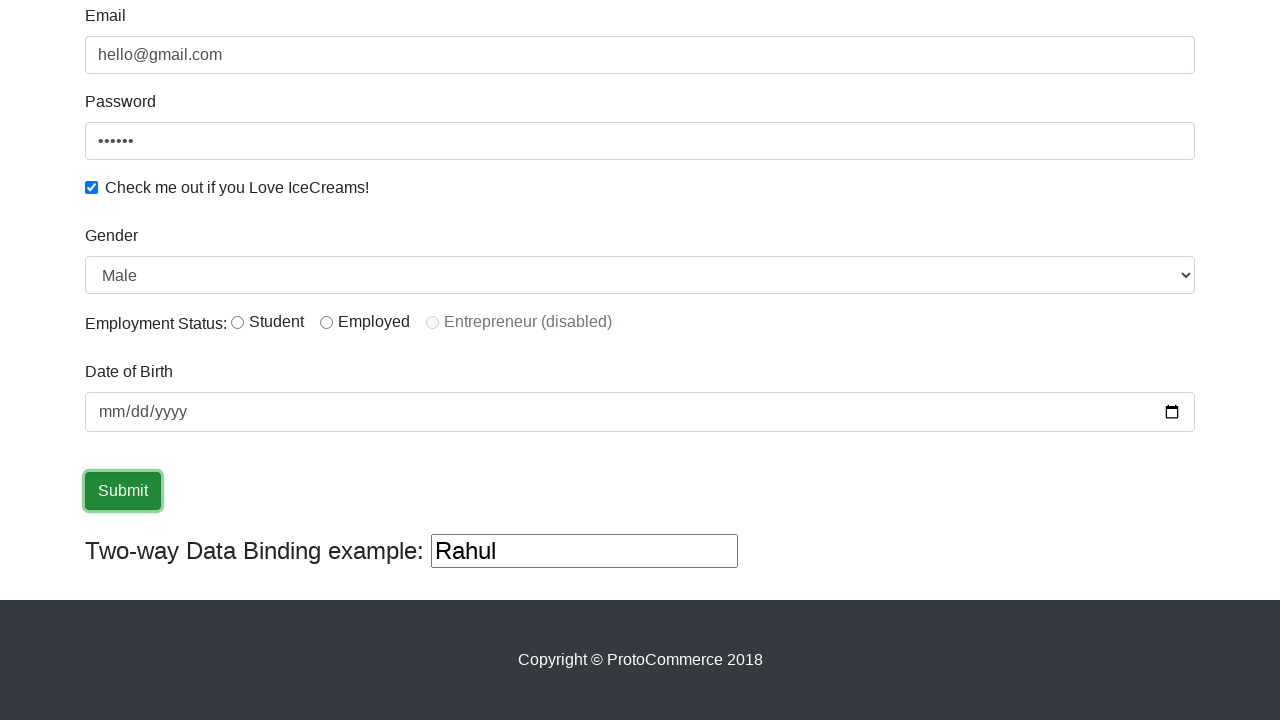